Tests clicking a primary button on the UI Testing Playground class attribute challenge page, which demonstrates finding elements by CSS class selector.

Starting URL: http://uitestingplayground.com/classattr

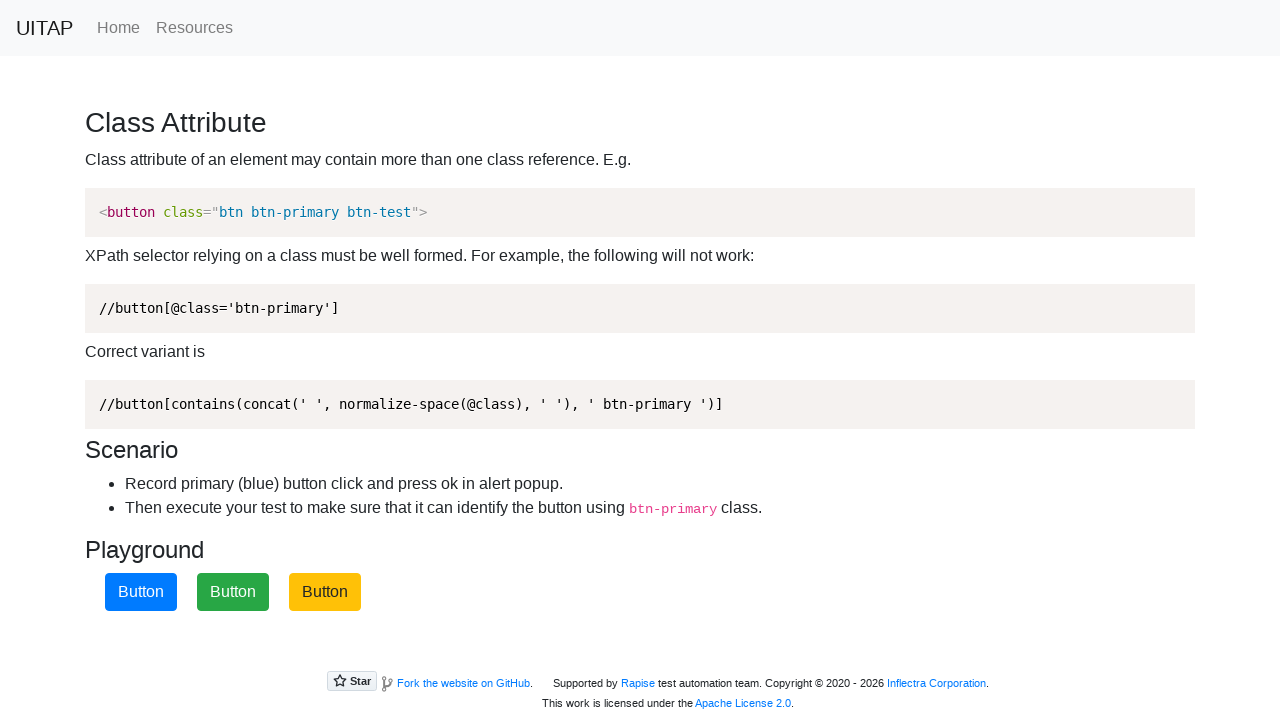

Navigated to UI Testing Playground class attribute challenge page
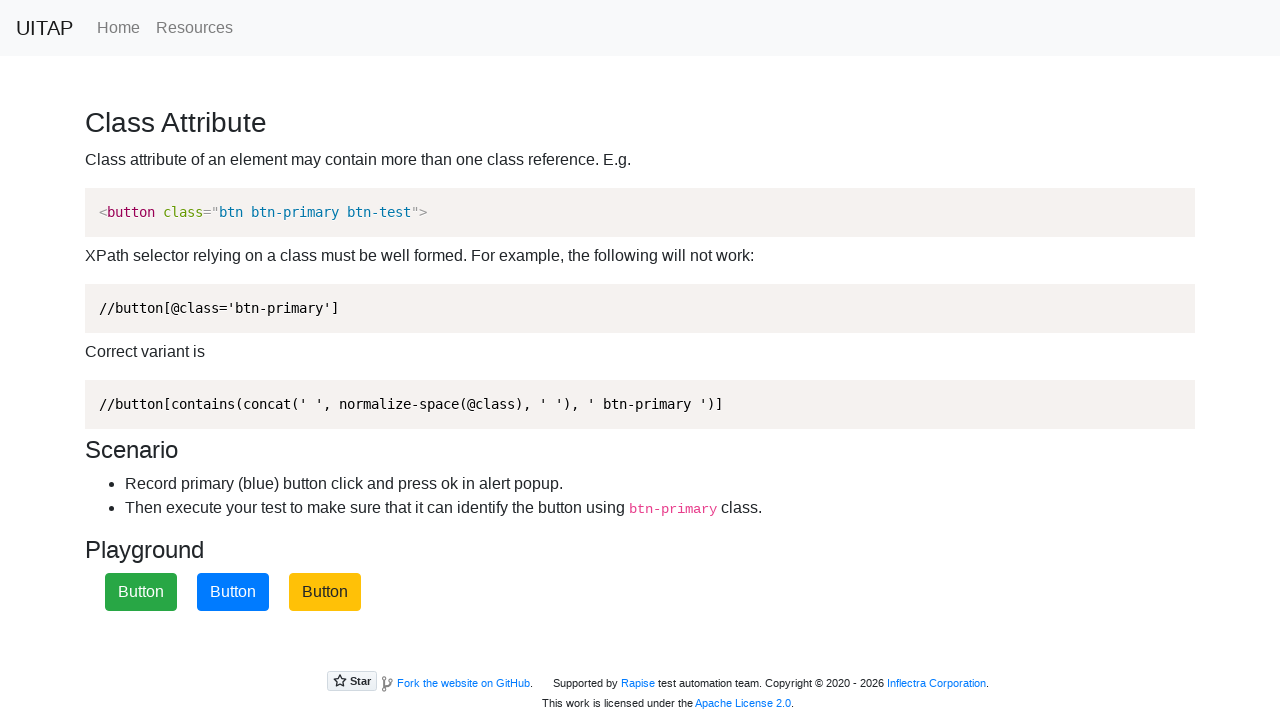

Clicked the primary button using CSS class selector at (233, 592) on .btn-primary
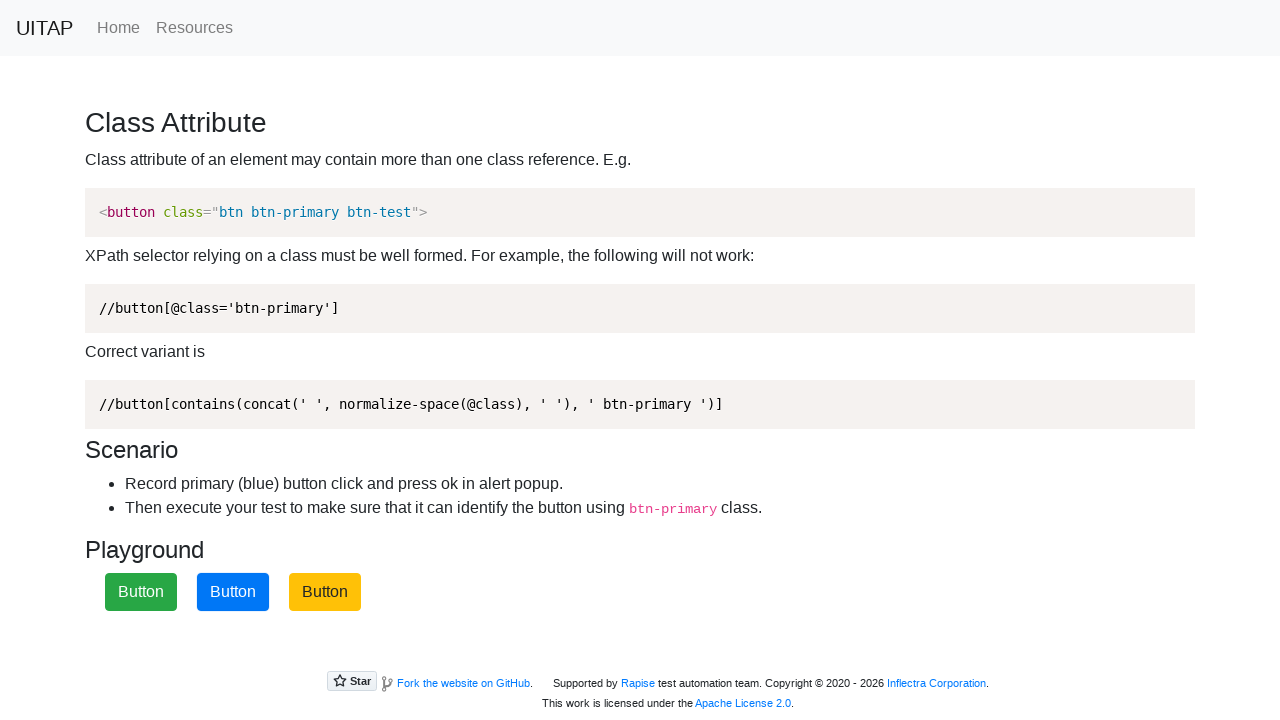

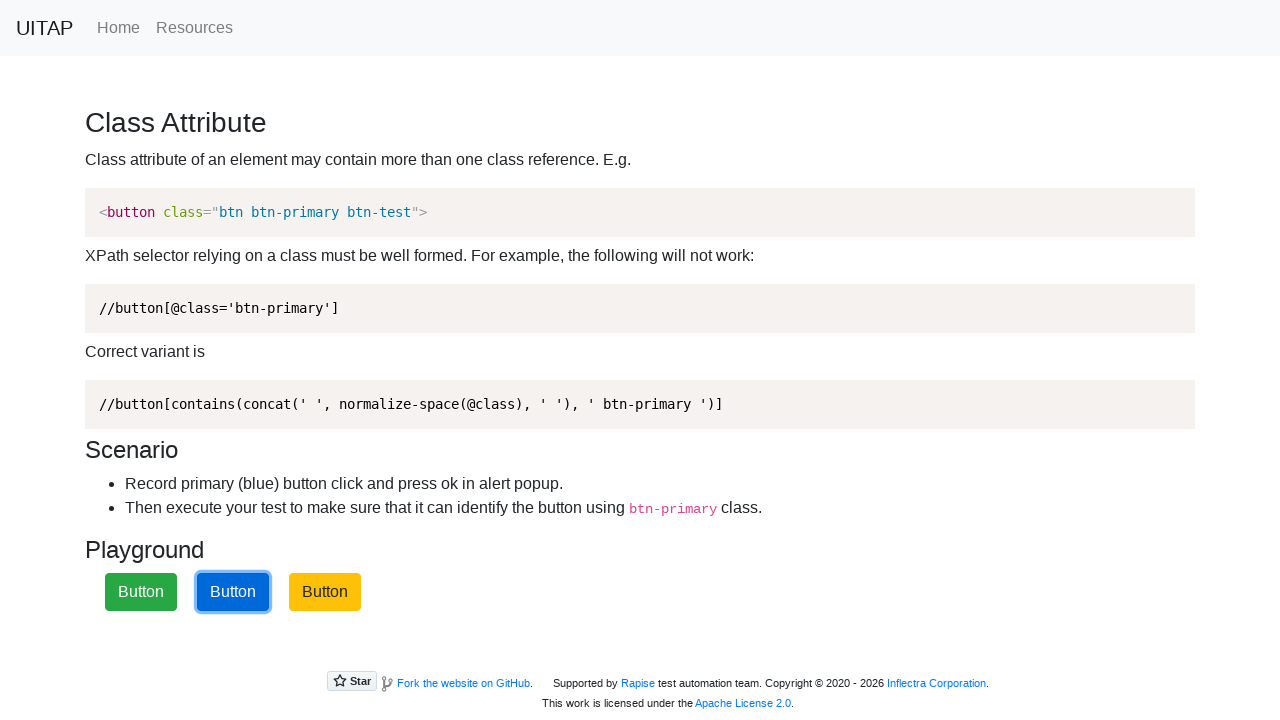